Navigates to the Hacker News homepage and then to the comments page

Starting URL: https://news.ycombinator.com

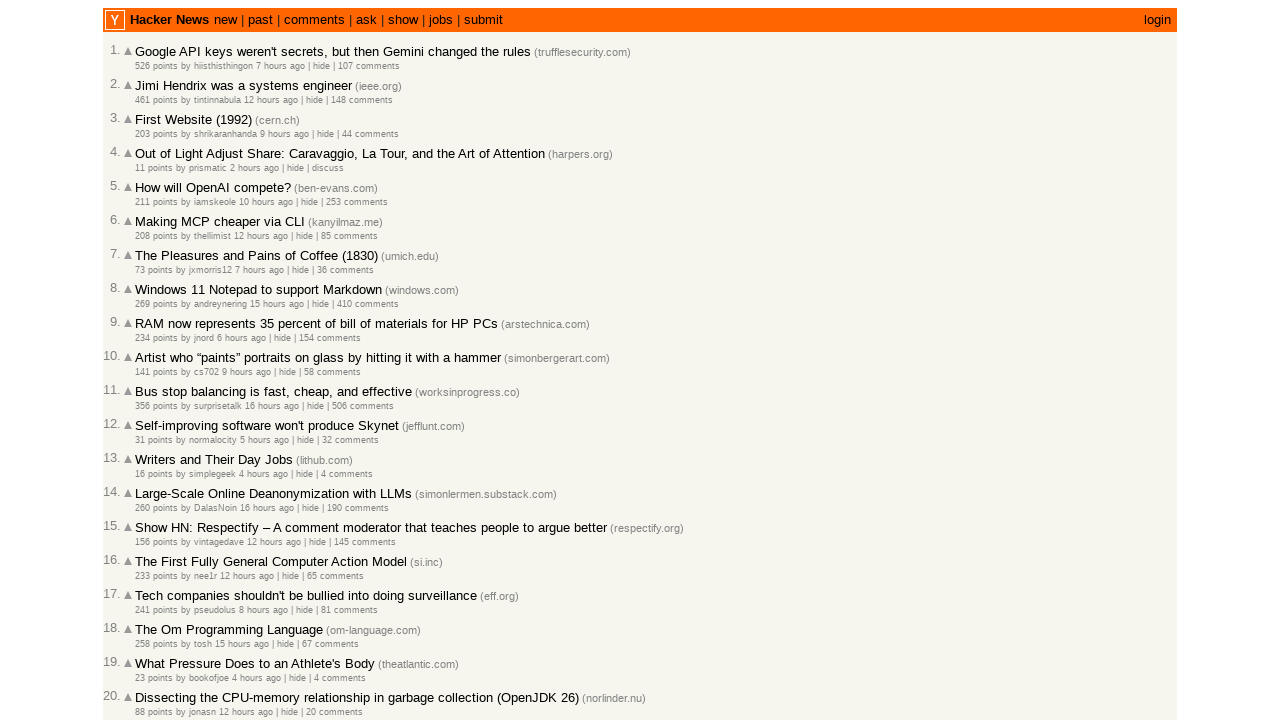

Clicked on comments link at (314, 20) on a:text('comments')
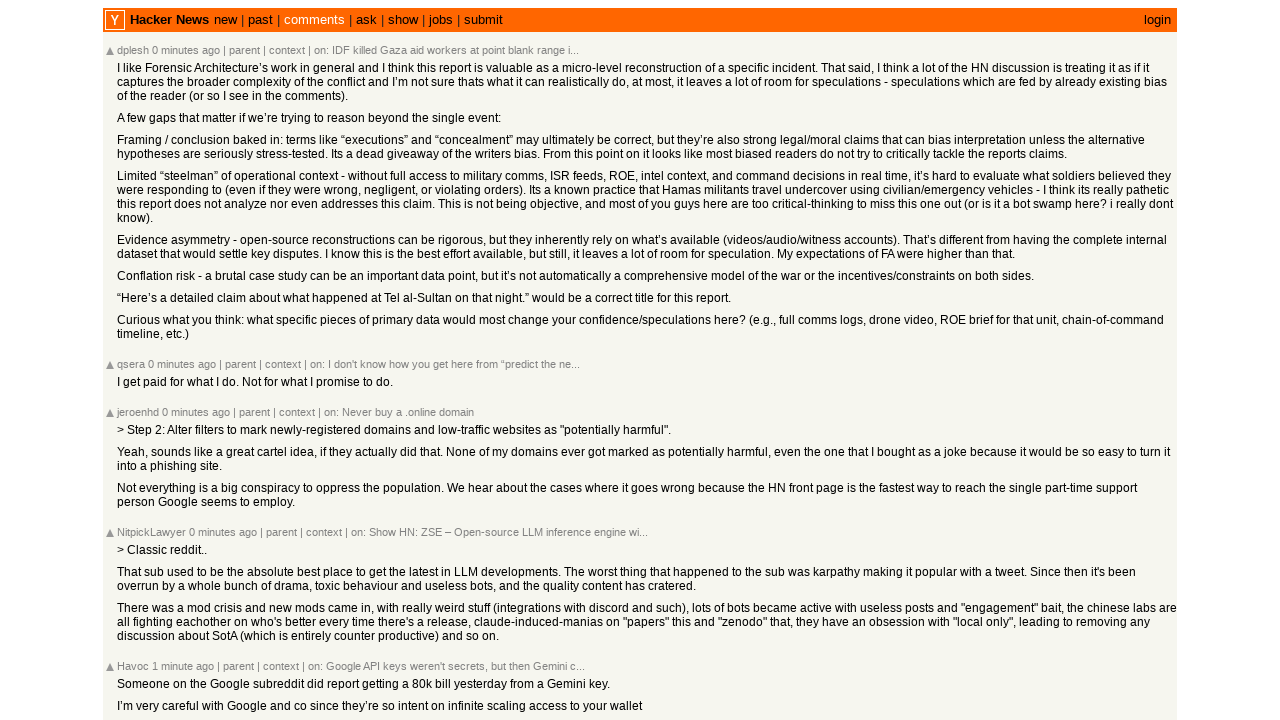

Navigated to comments page at https://news.ycombinator.com/newcomments
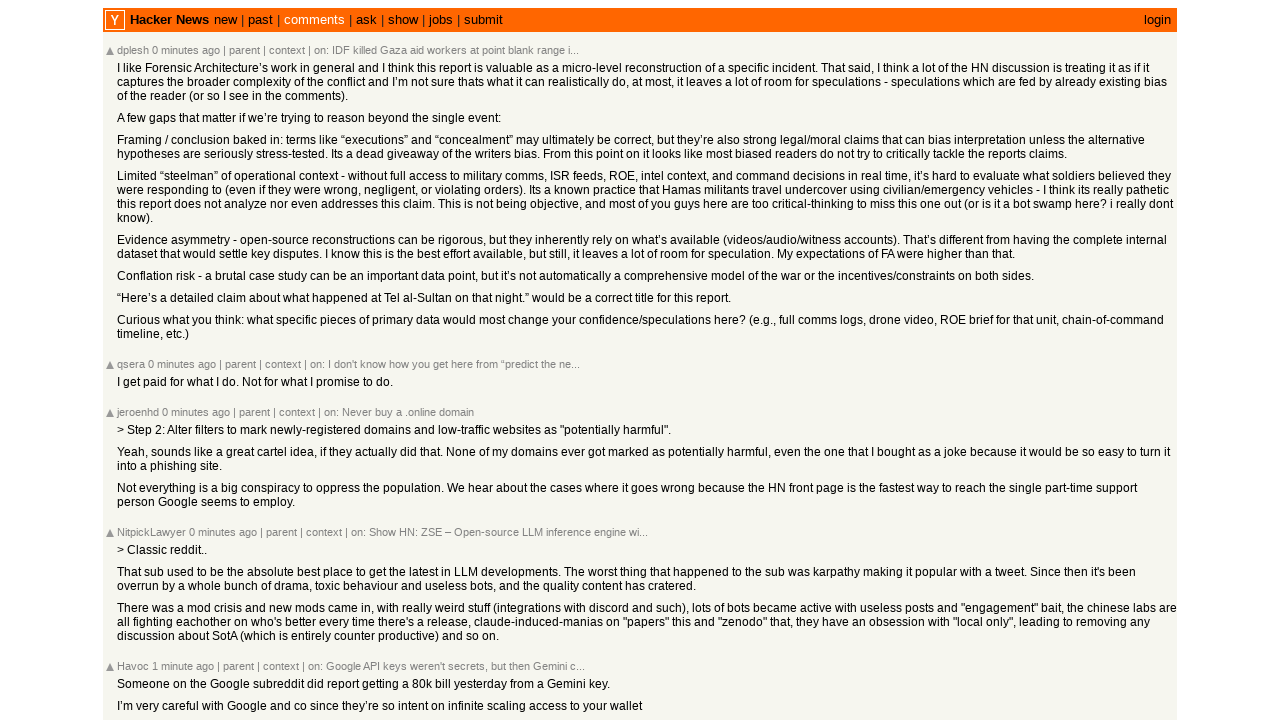

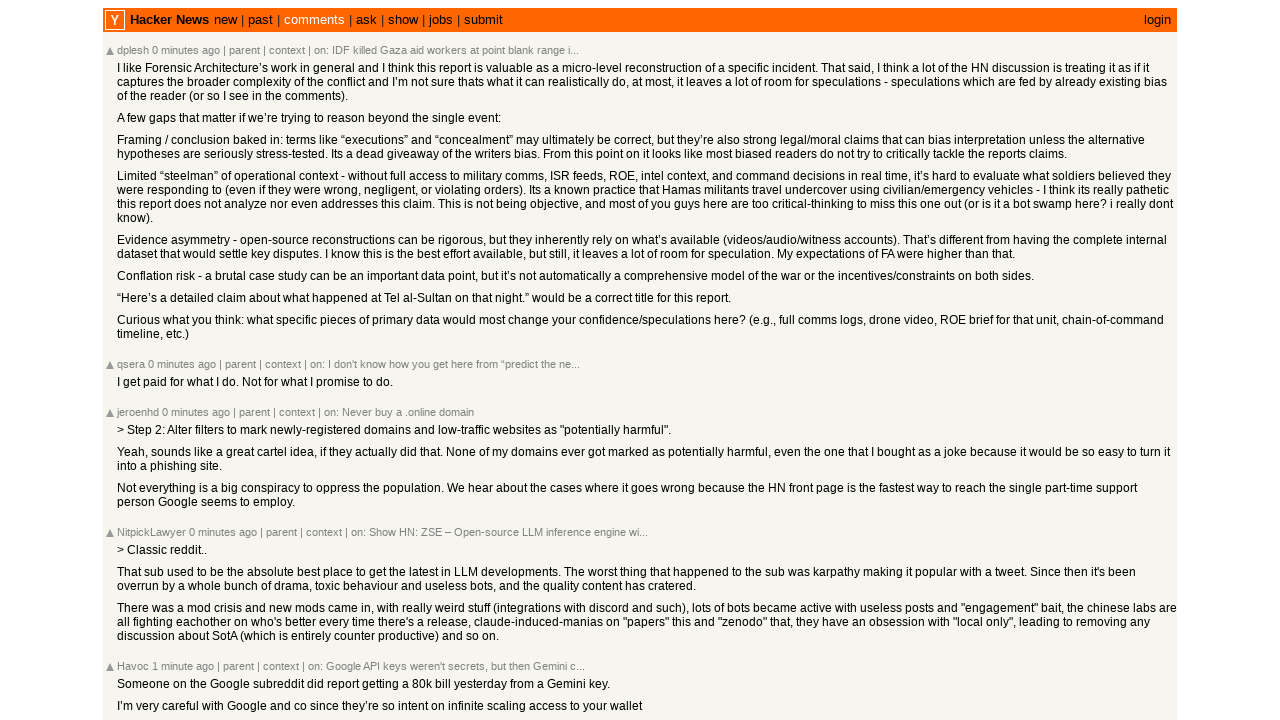